Tests the contact form functionality by navigating to the contact page, filling out the form fields, submitting it, and verifying the confirmation message

Starting URL: https://alchemy.hguy.co/lms

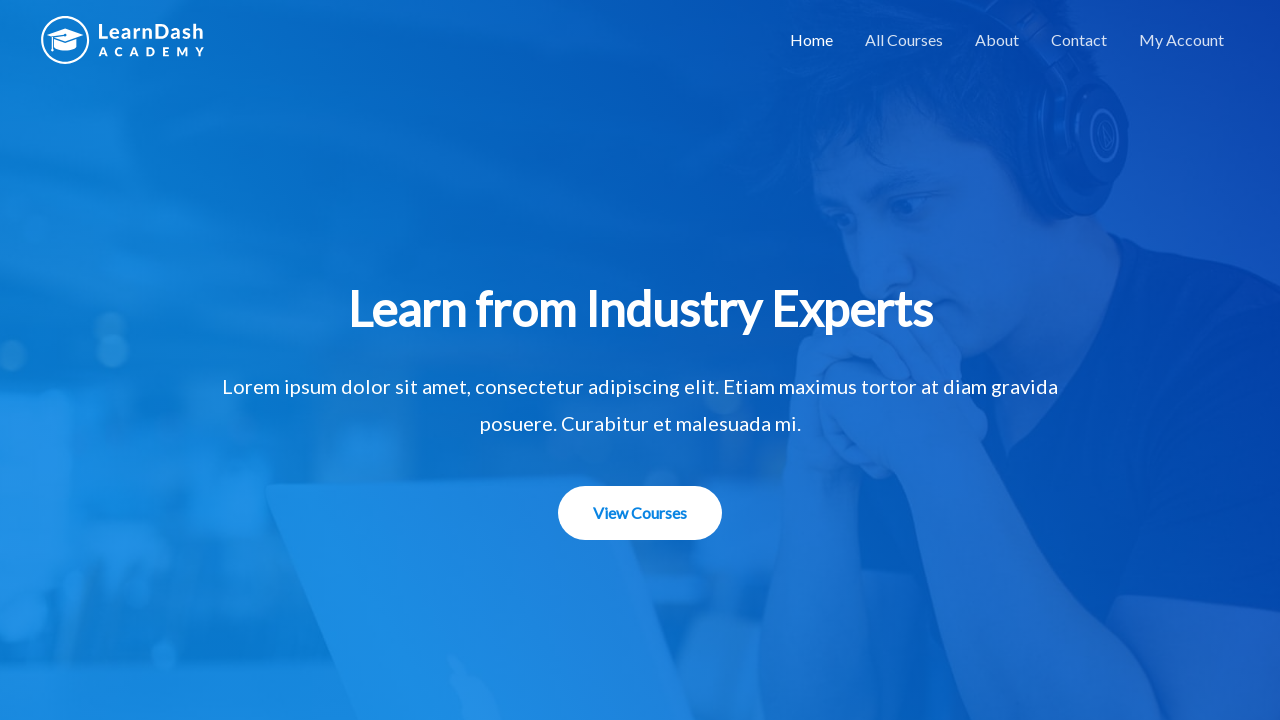

Clicked Contact link in navigation at (1079, 40) on xpath=//a[contains(text(),'Contact')]
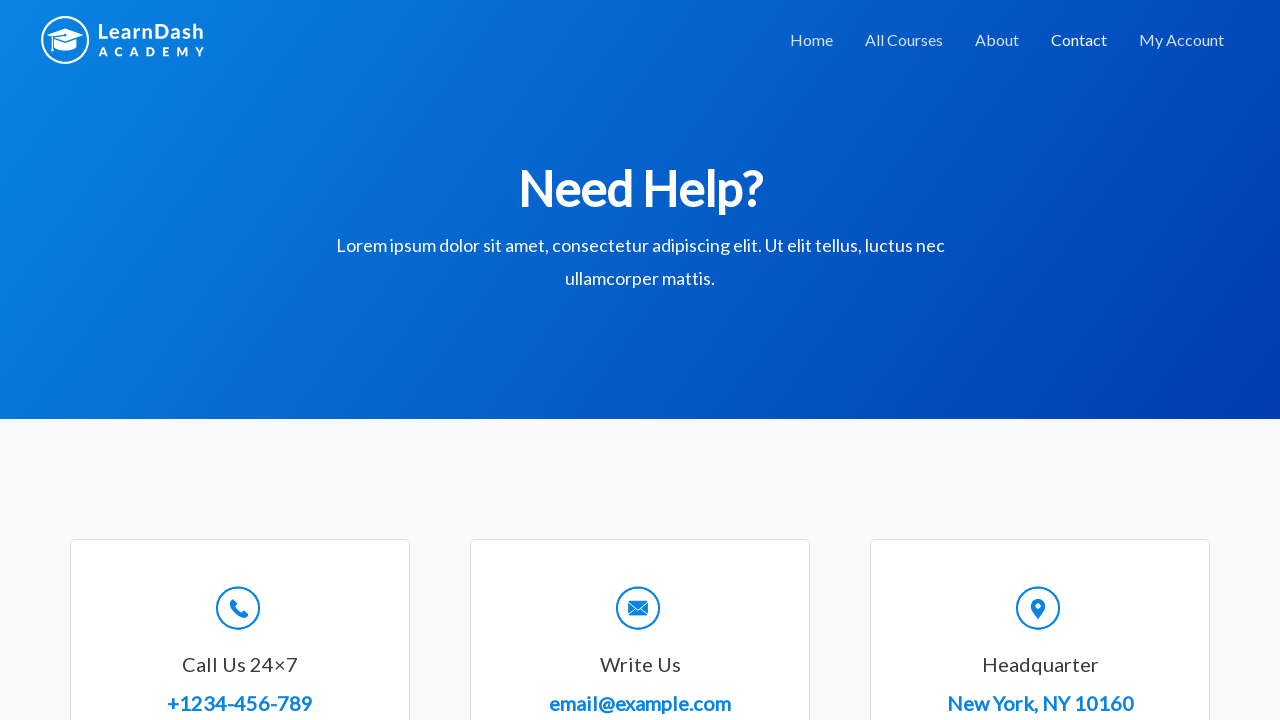

Scrolled contact form into view
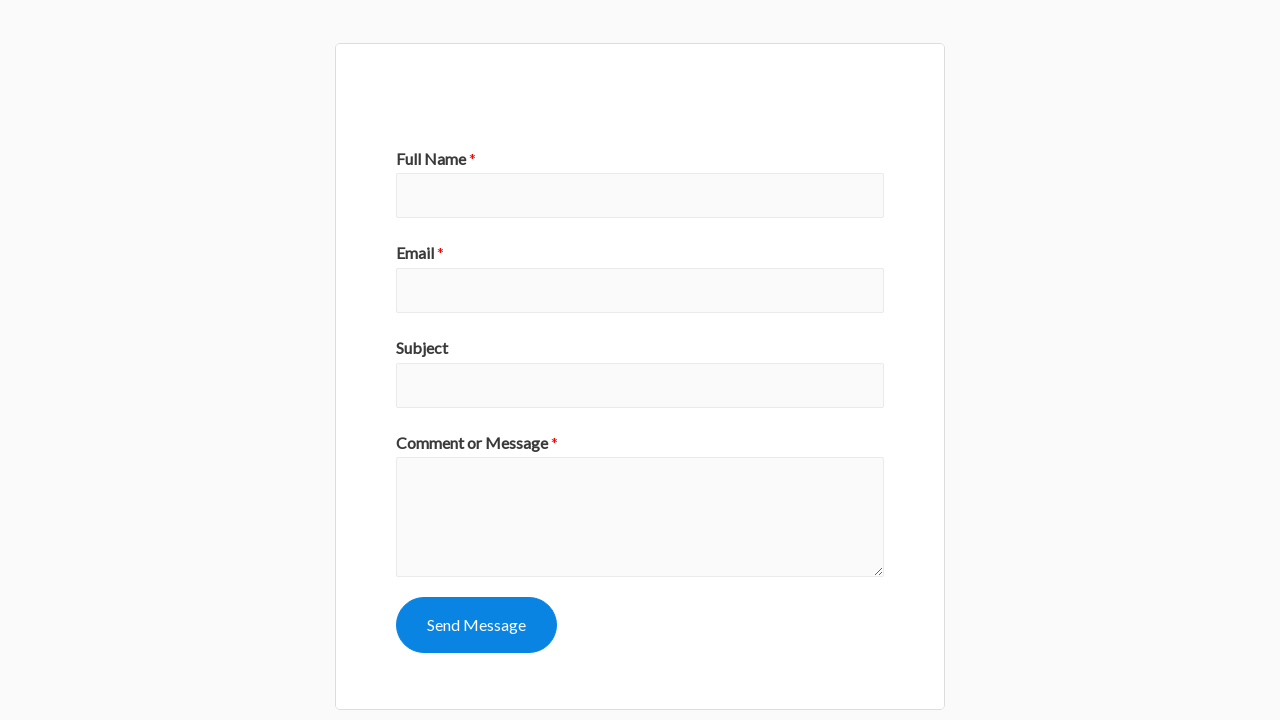

Filled in full name field with 'Monica Geller' on //input[@id='wpforms-8-field_0']
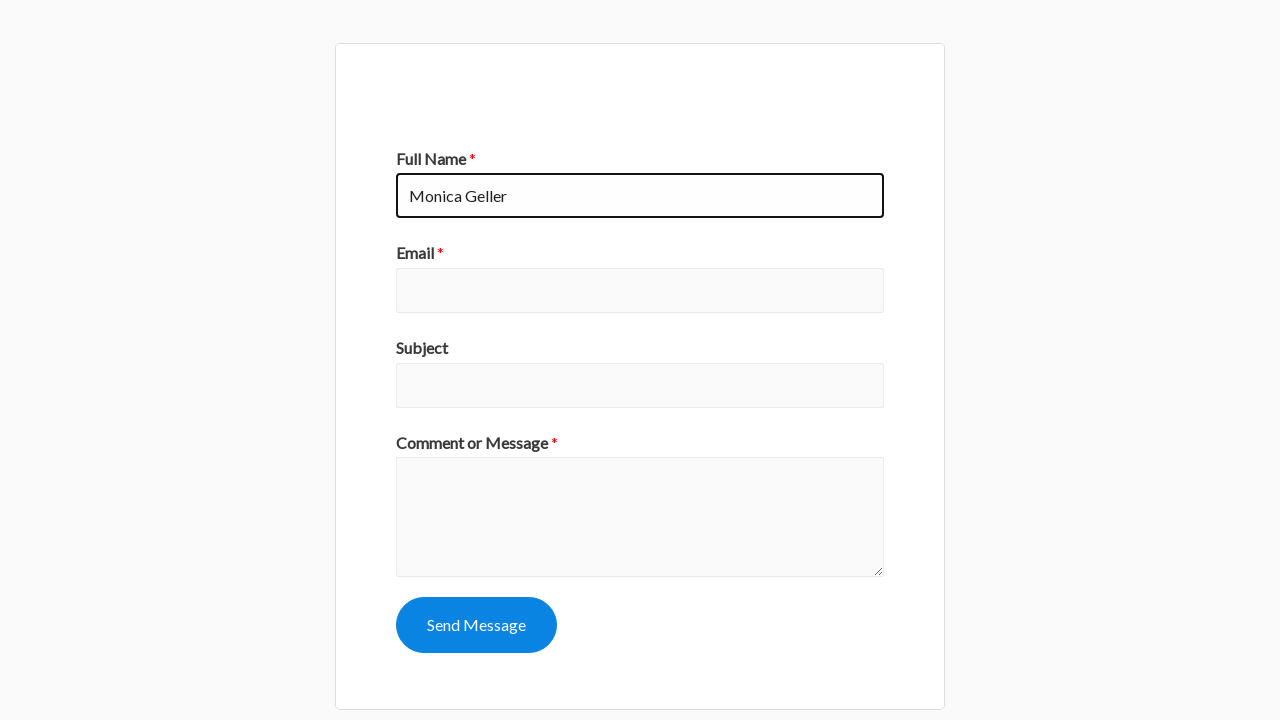

Filled in email field with 'gellerM1@gmail.com' on //input[@type='email']
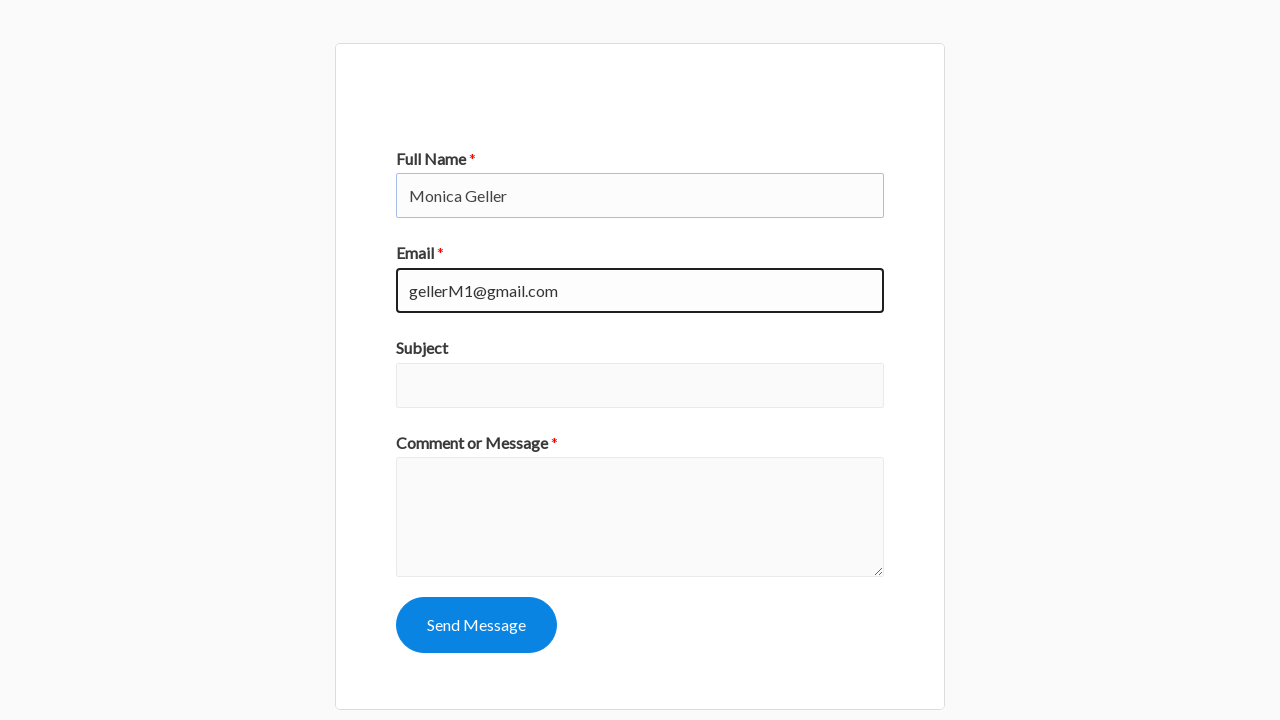

Filled in subject field with 'Feedback' on //input[@id='wpforms-8-field_3']
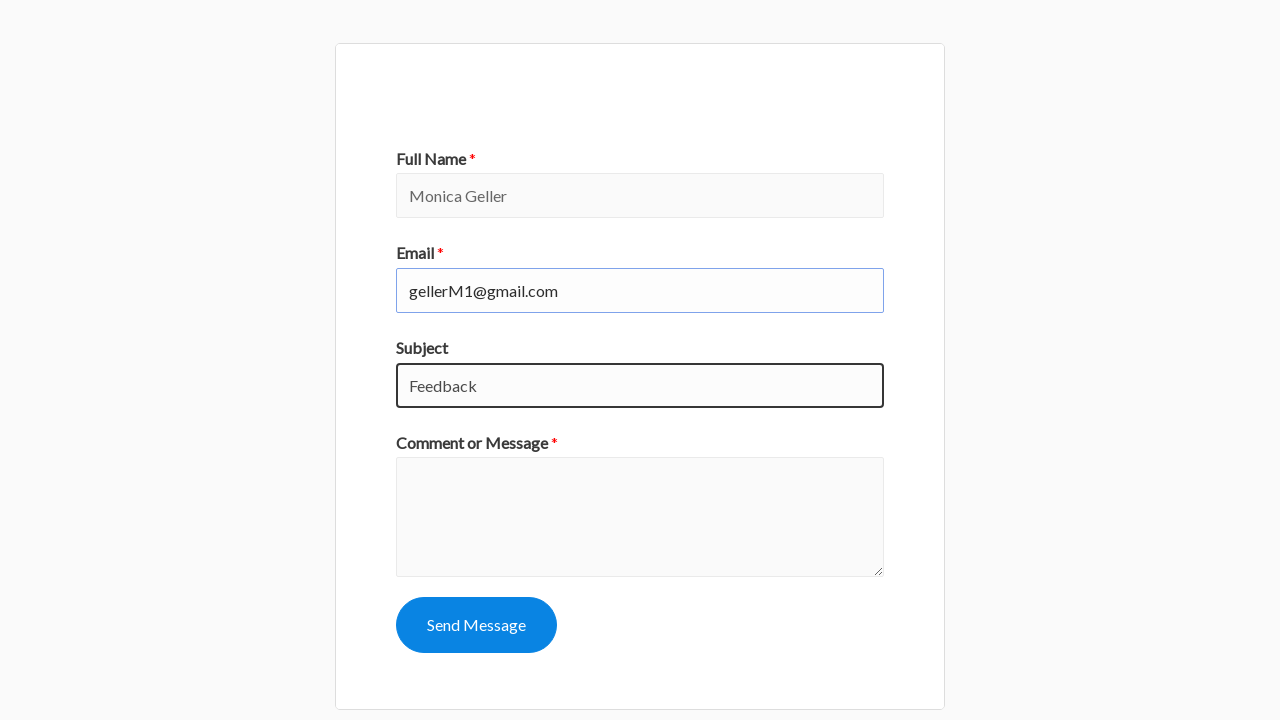

Filled in comment field with 'The course helped me improve my skills!' on //textarea[@id='wpforms-8-field_2']
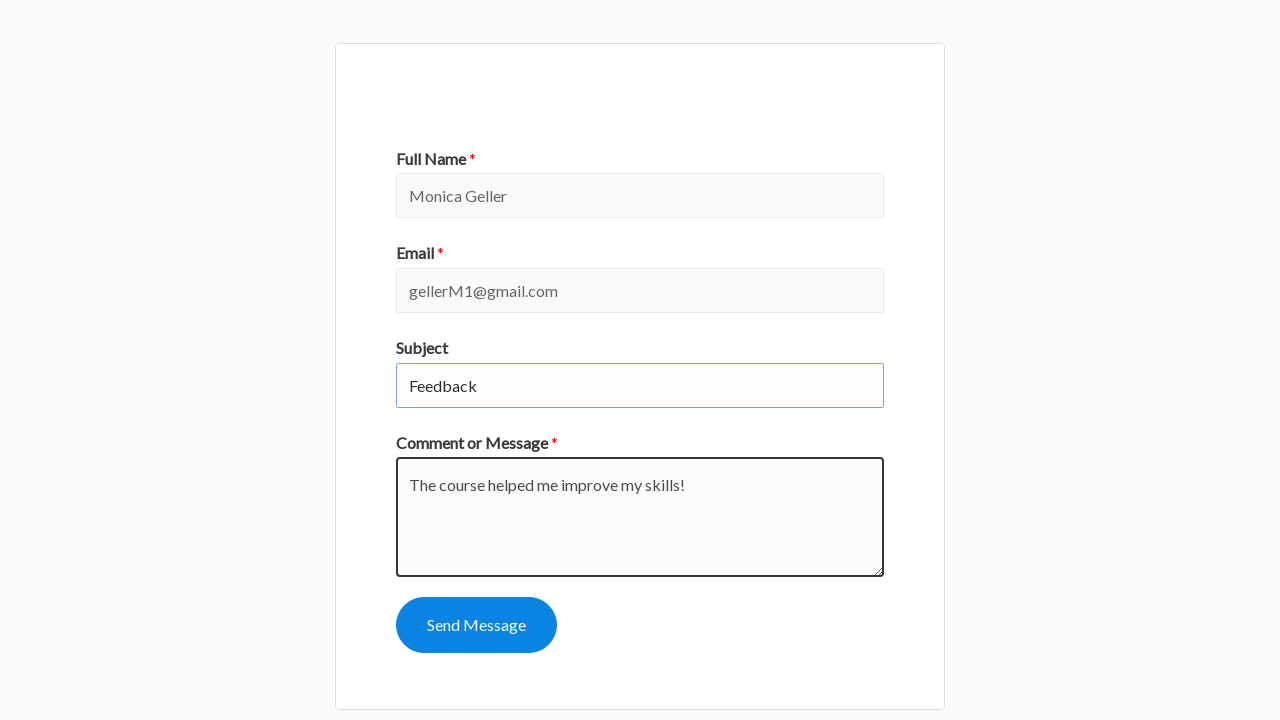

Clicked submit button to send contact form at (476, 625) on xpath=//button[@name='wpforms[submit]']
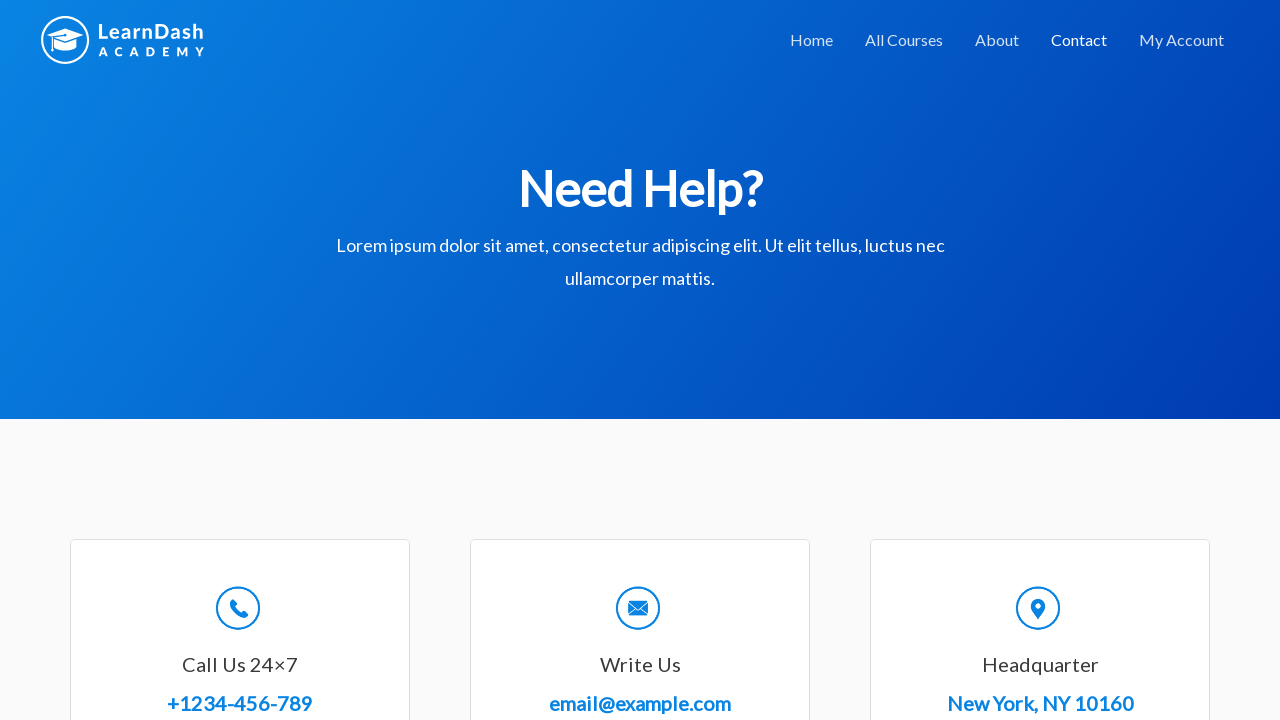

Confirmation message appeared
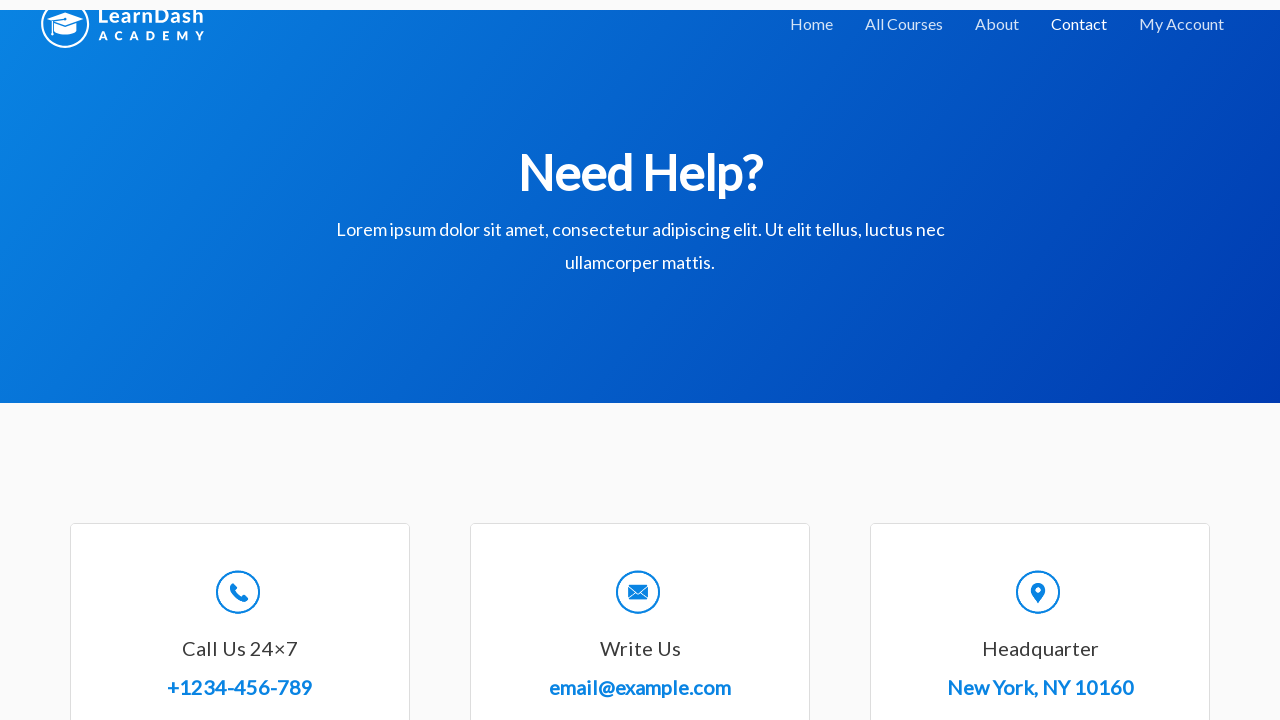

Retrieved confirmation message text
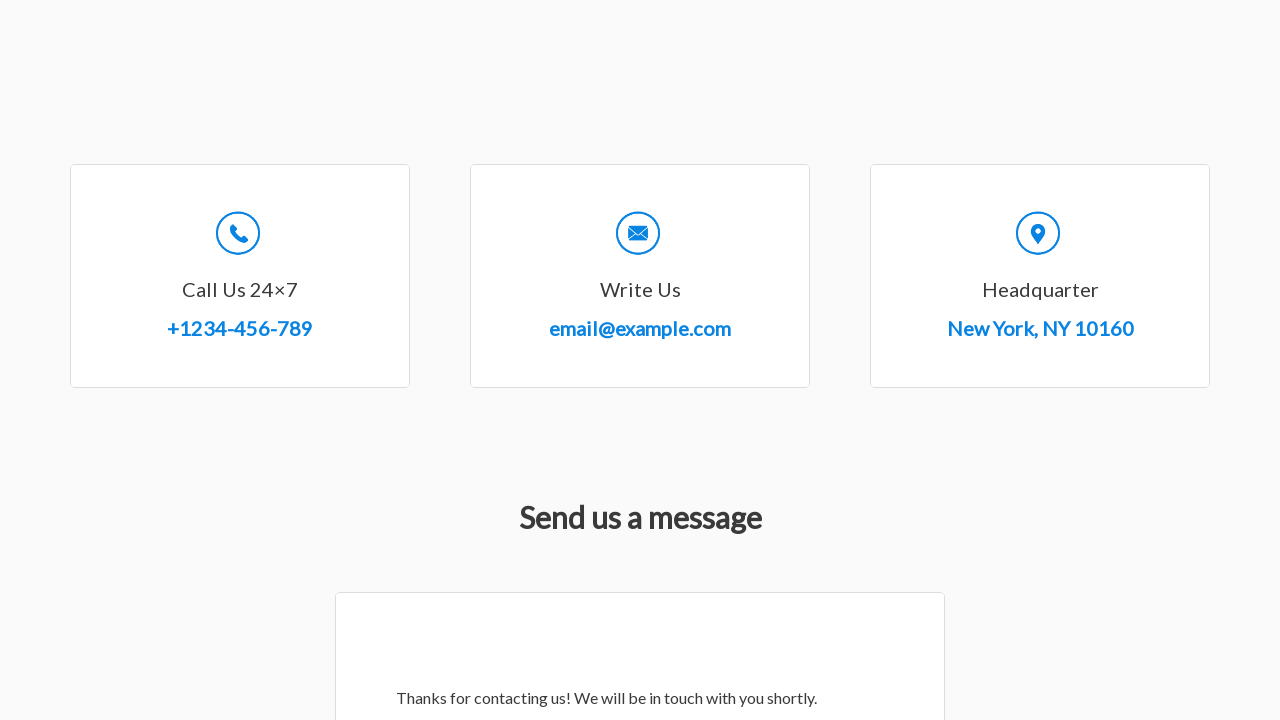

Verified confirmation message: 'Thanks for contacting us! We will be in touch with you shortly.'
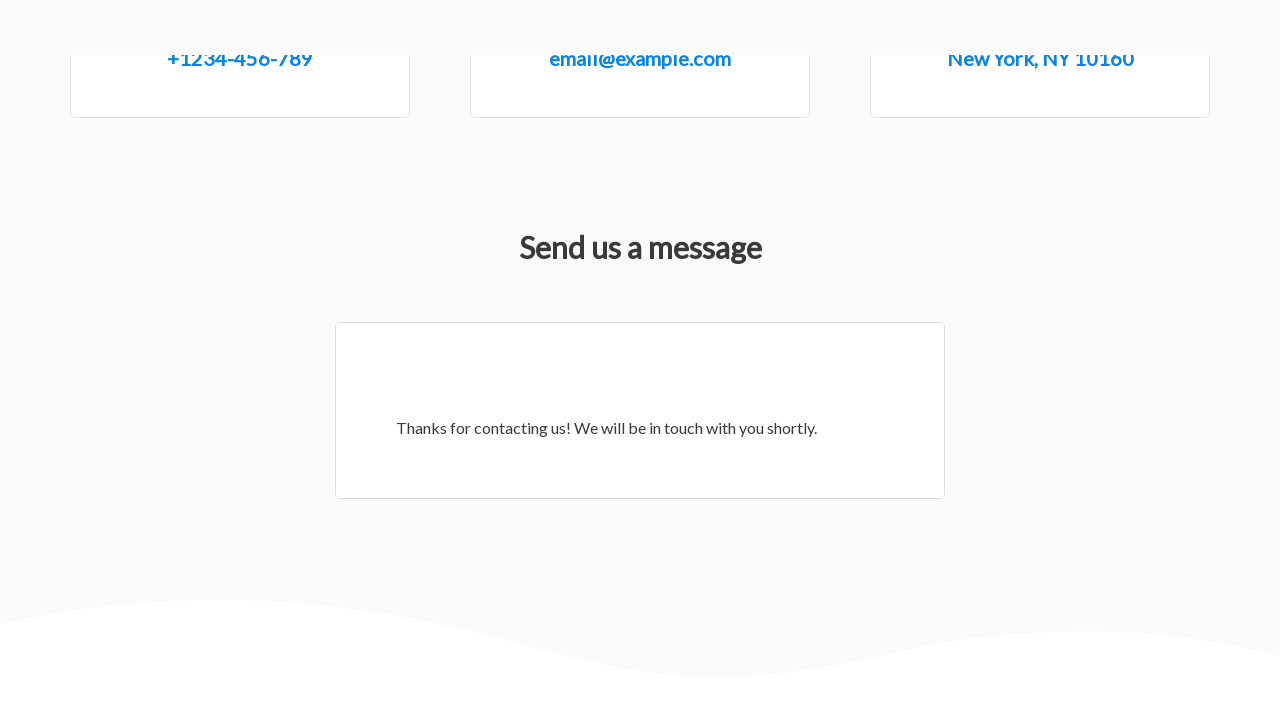

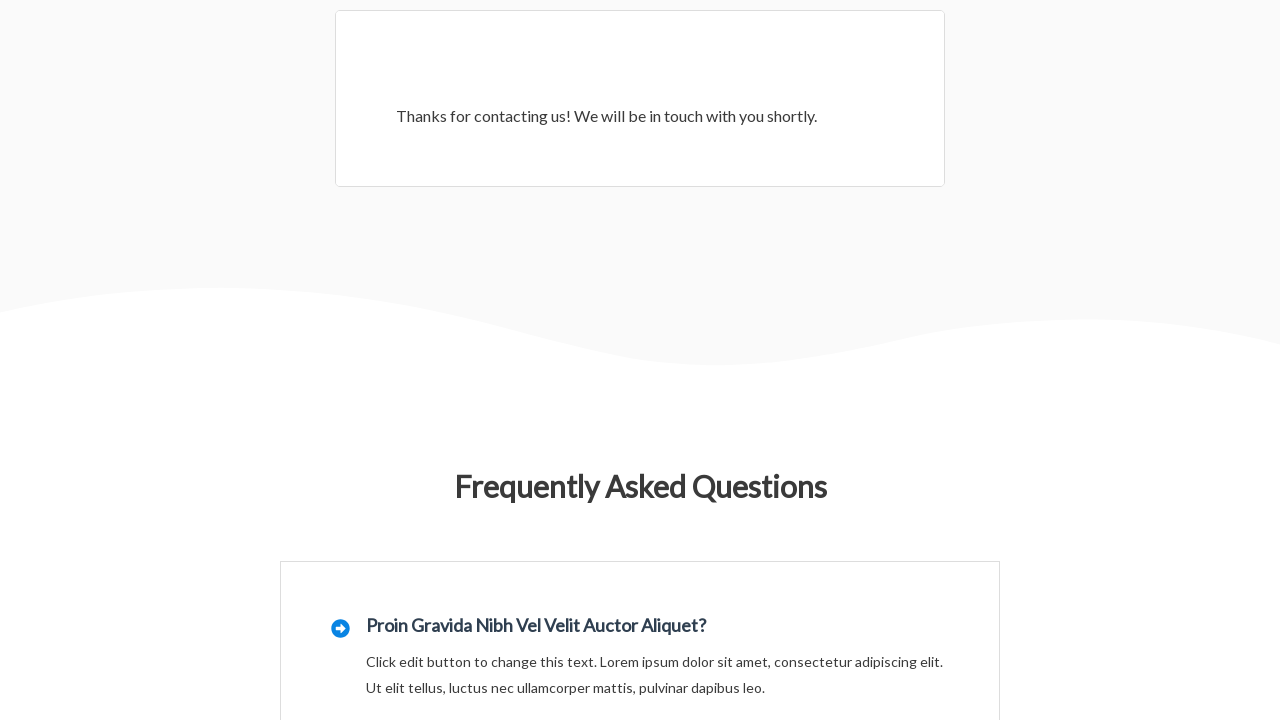